Tests sortable list functionality by performing drag-and-drop operations to reorder list items

Starting URL: https://demoqa.com/sortable

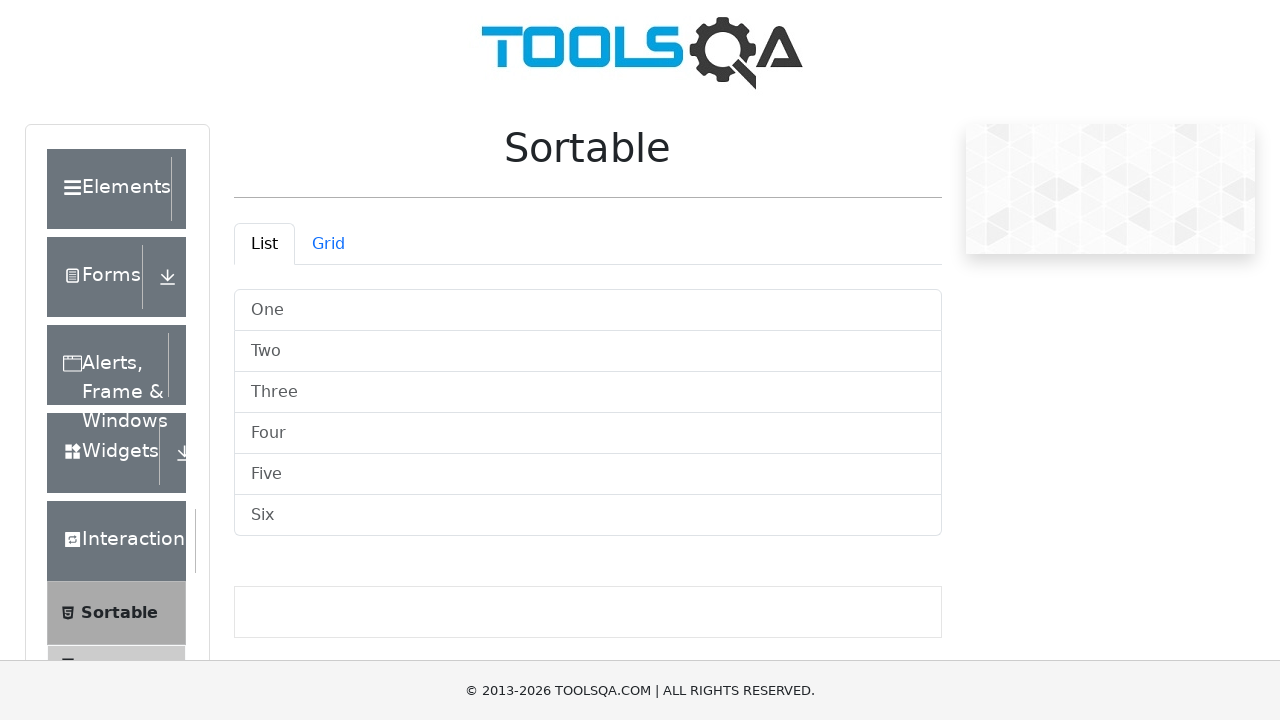

Located all sortable list items in the list view
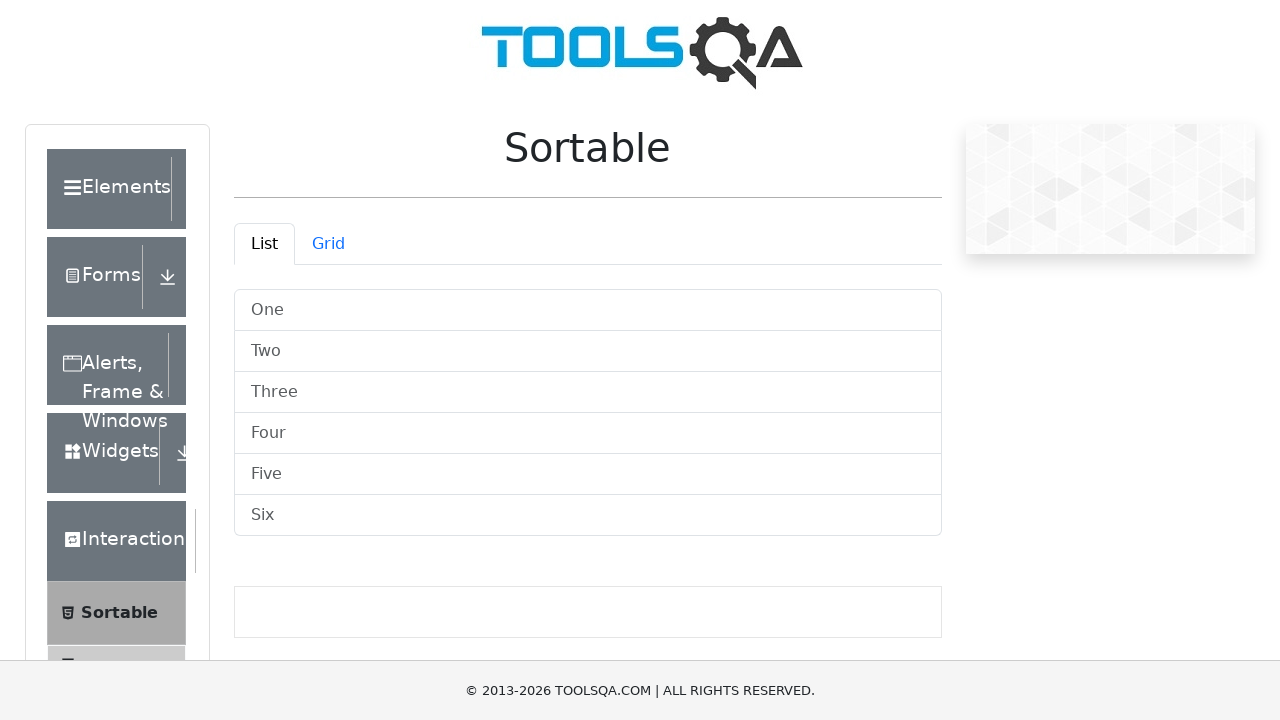

Retrieved text content from list item 0: 'One'
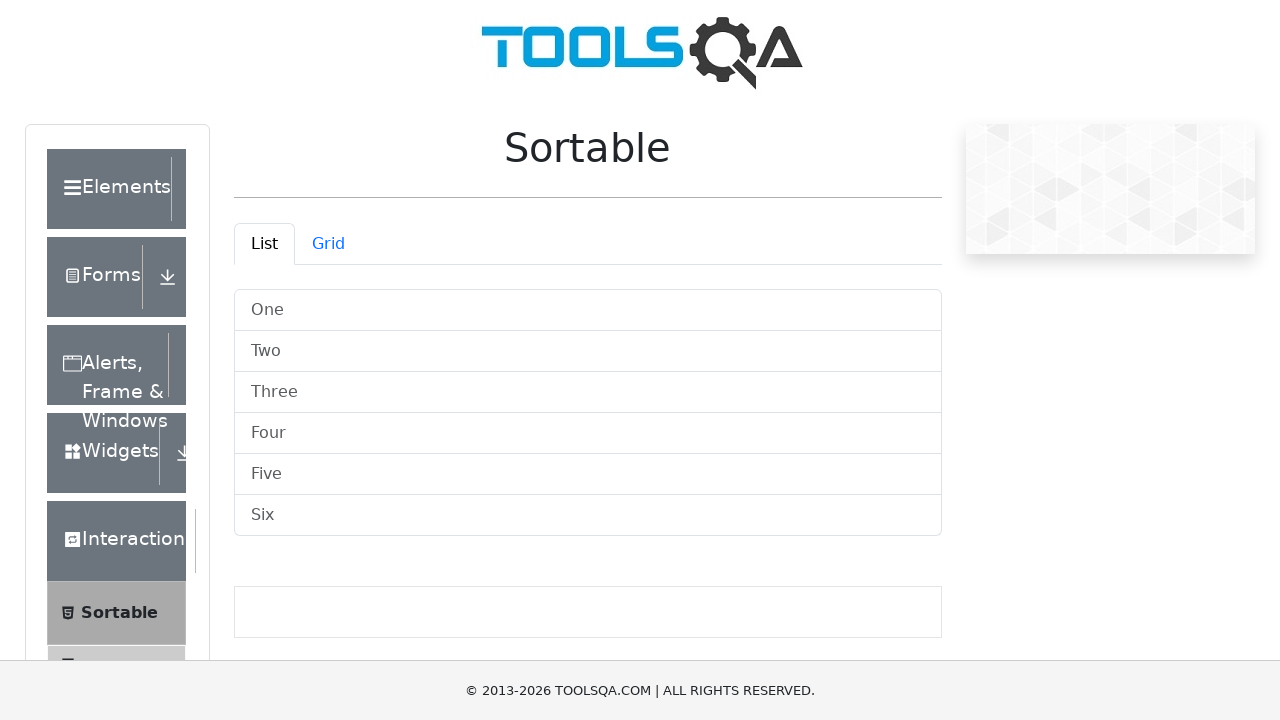

Dragged list item 0 to position of item 1 at (588, 352)
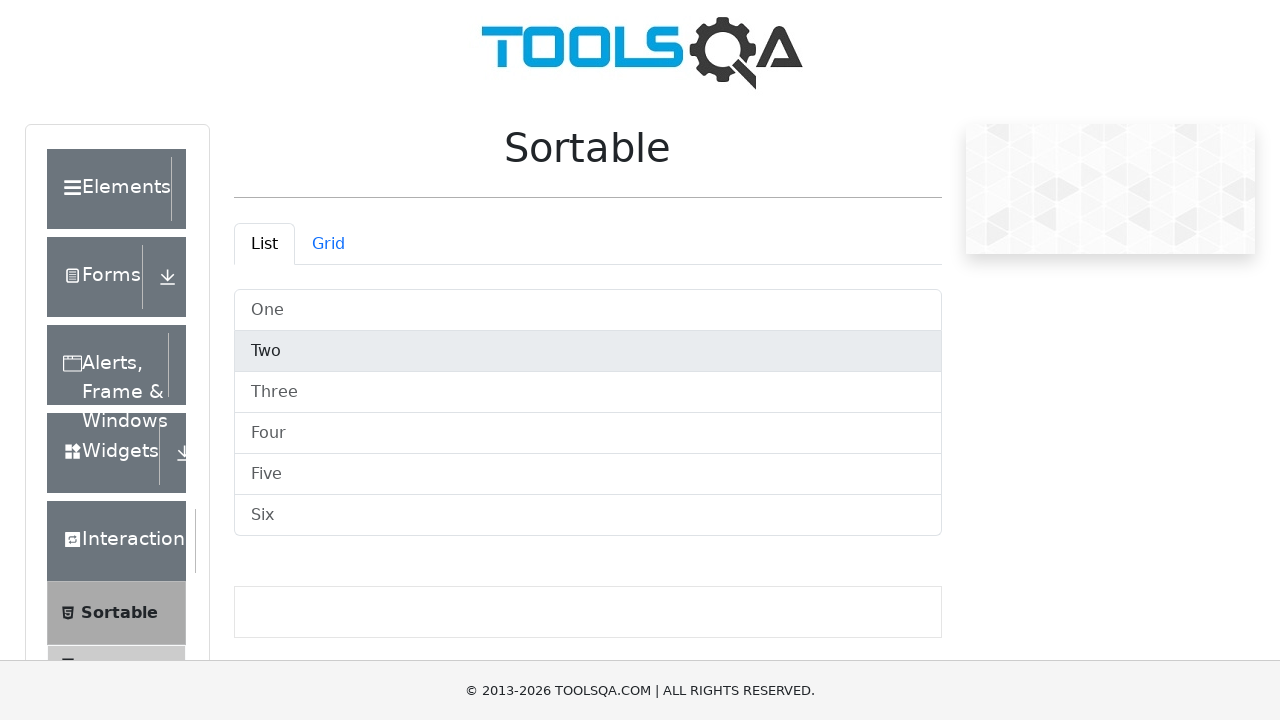

Waited 200ms between drag operations
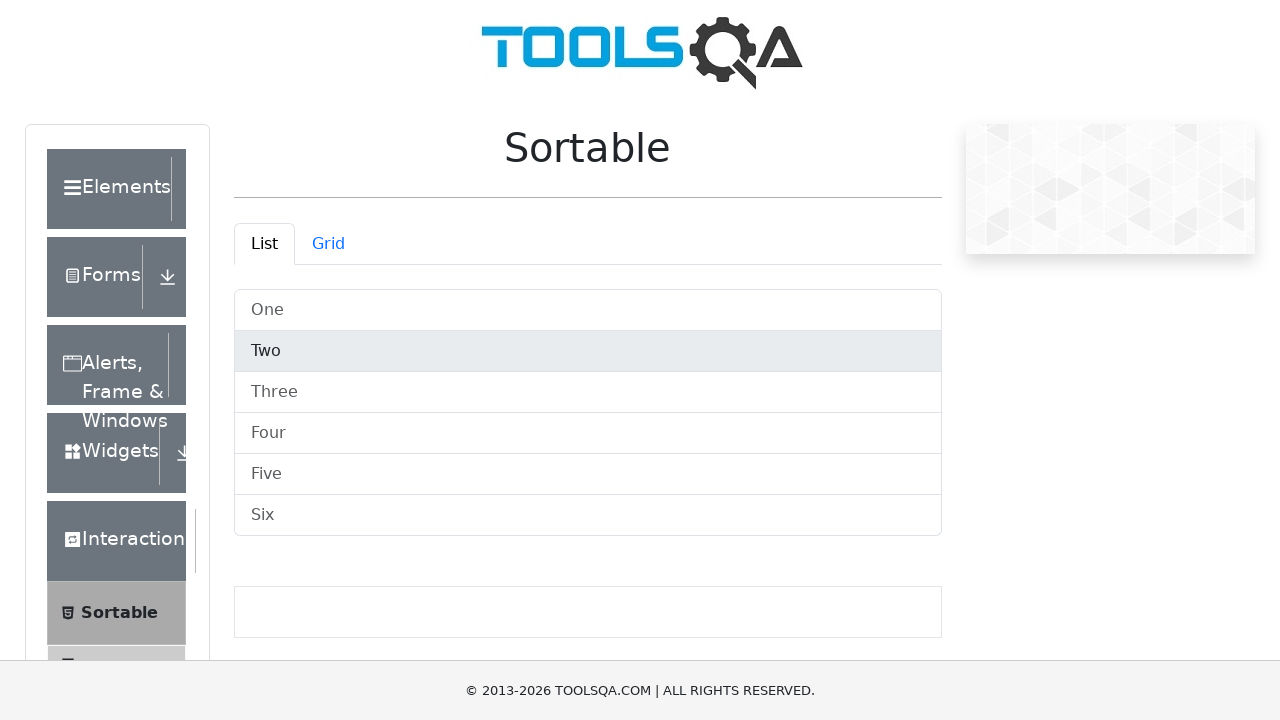

Retrieved text content from list item 1: 'Two'
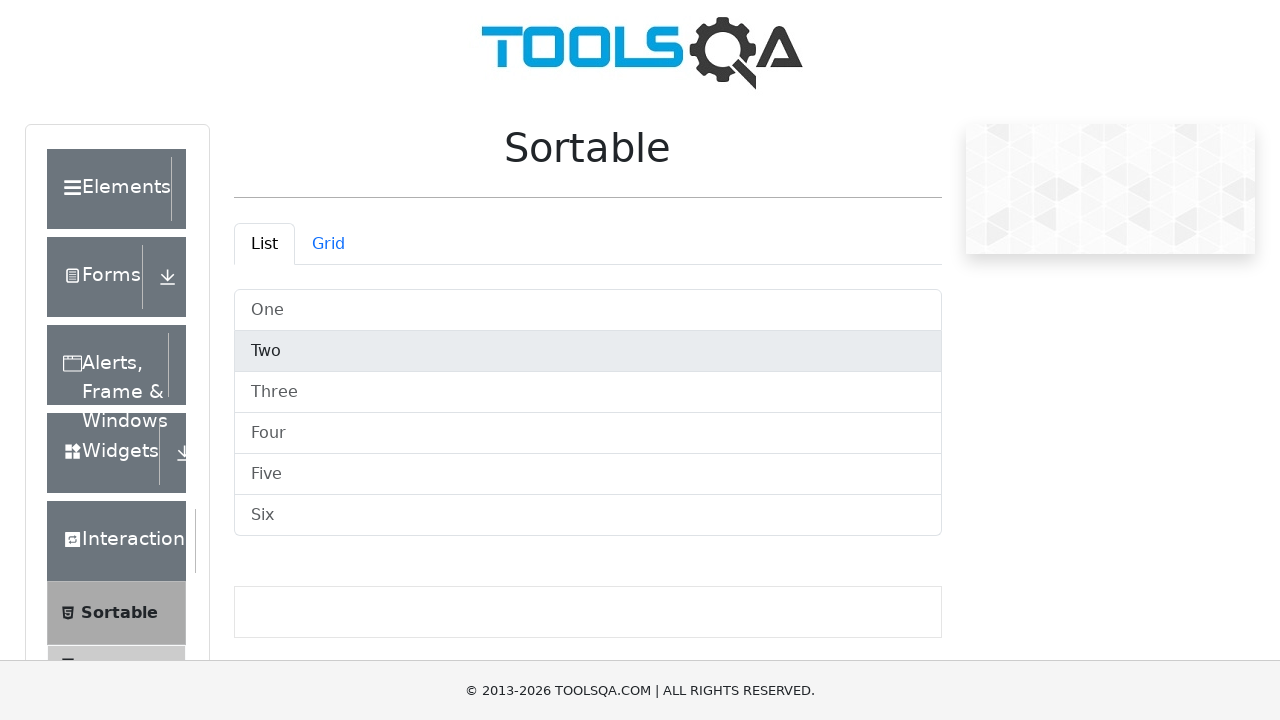

Dragged list item 1 to position of item 2 at (588, 392)
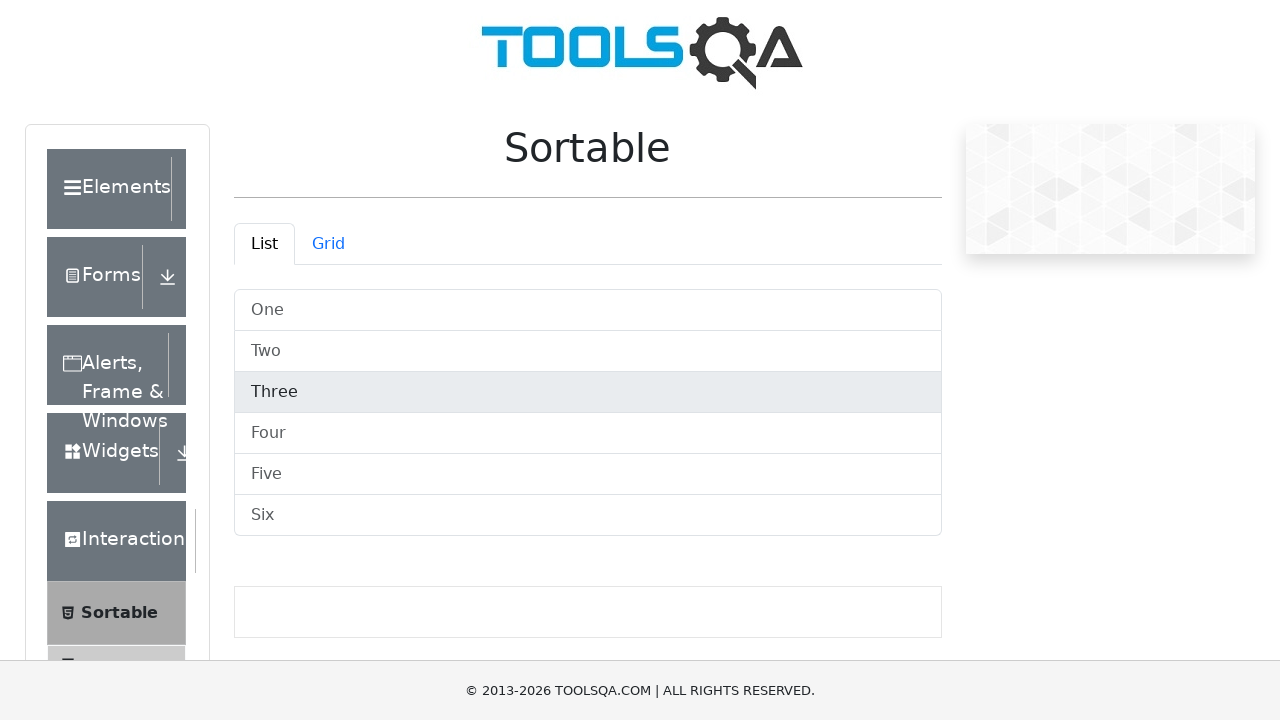

Waited 200ms between drag operations
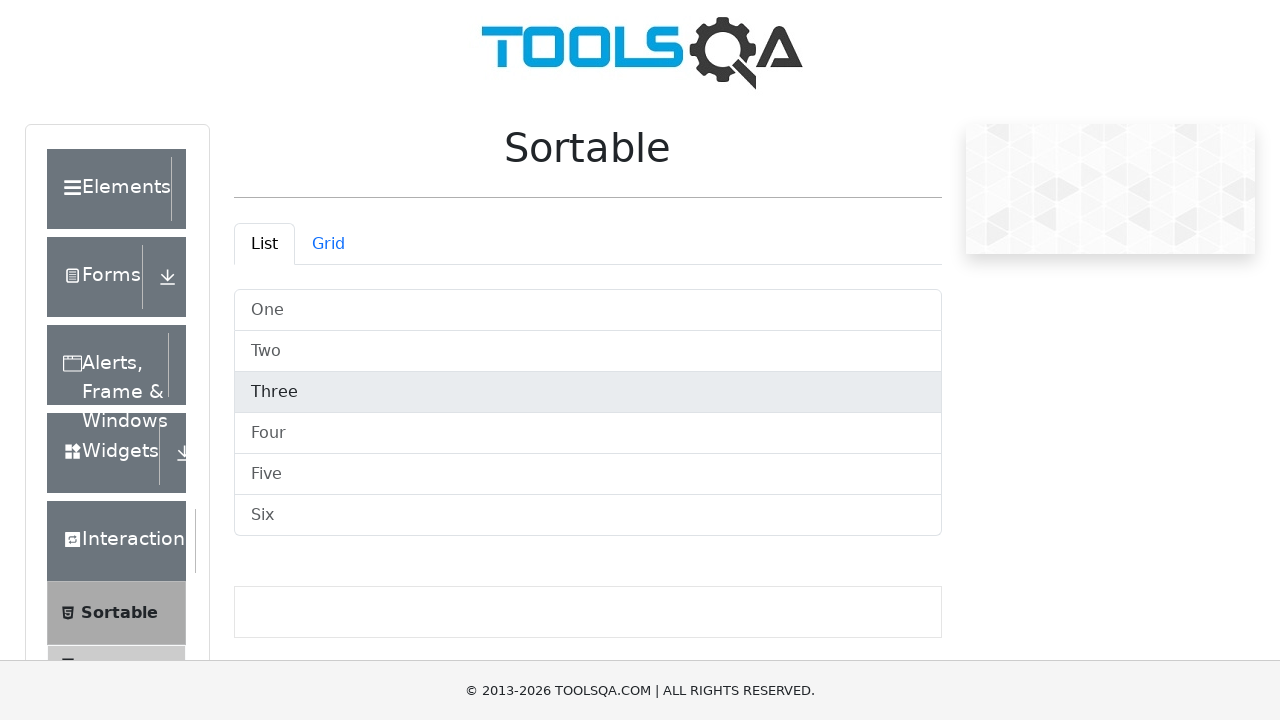

Retrieved text content from list item 2: 'Three'
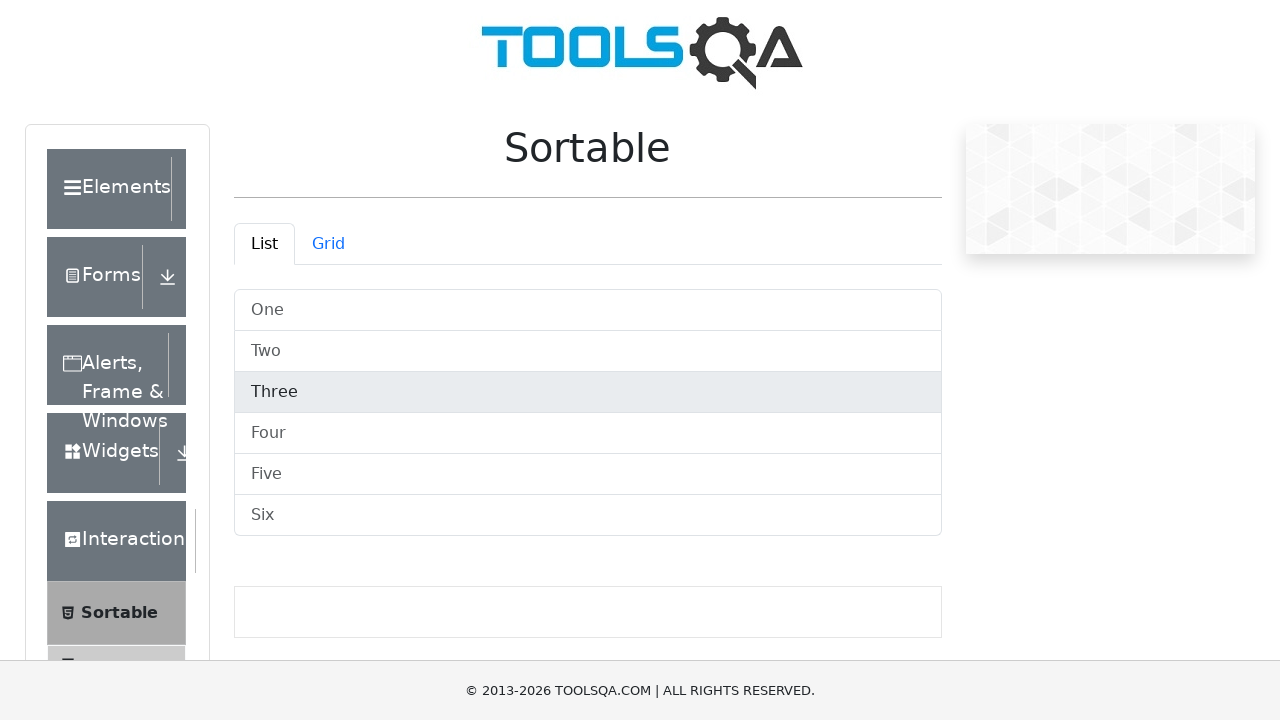

Dragged list item 2 to position of item 3 at (588, 434)
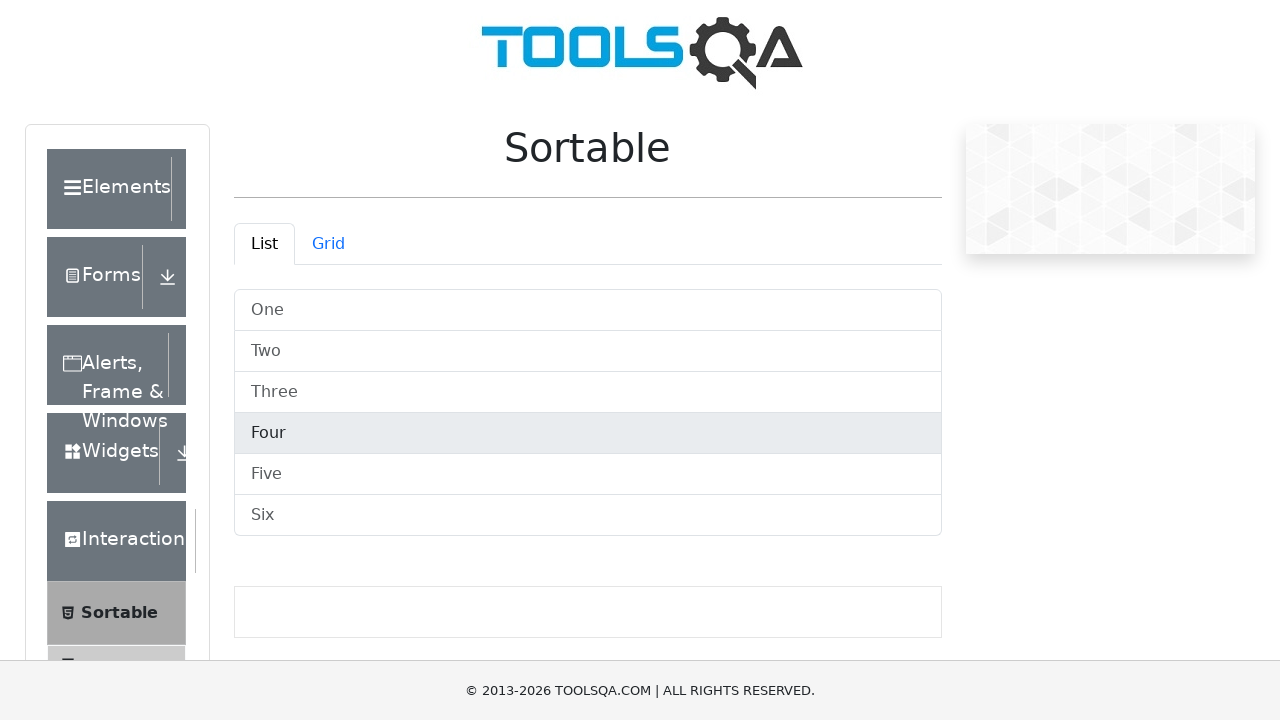

Waited 200ms between drag operations
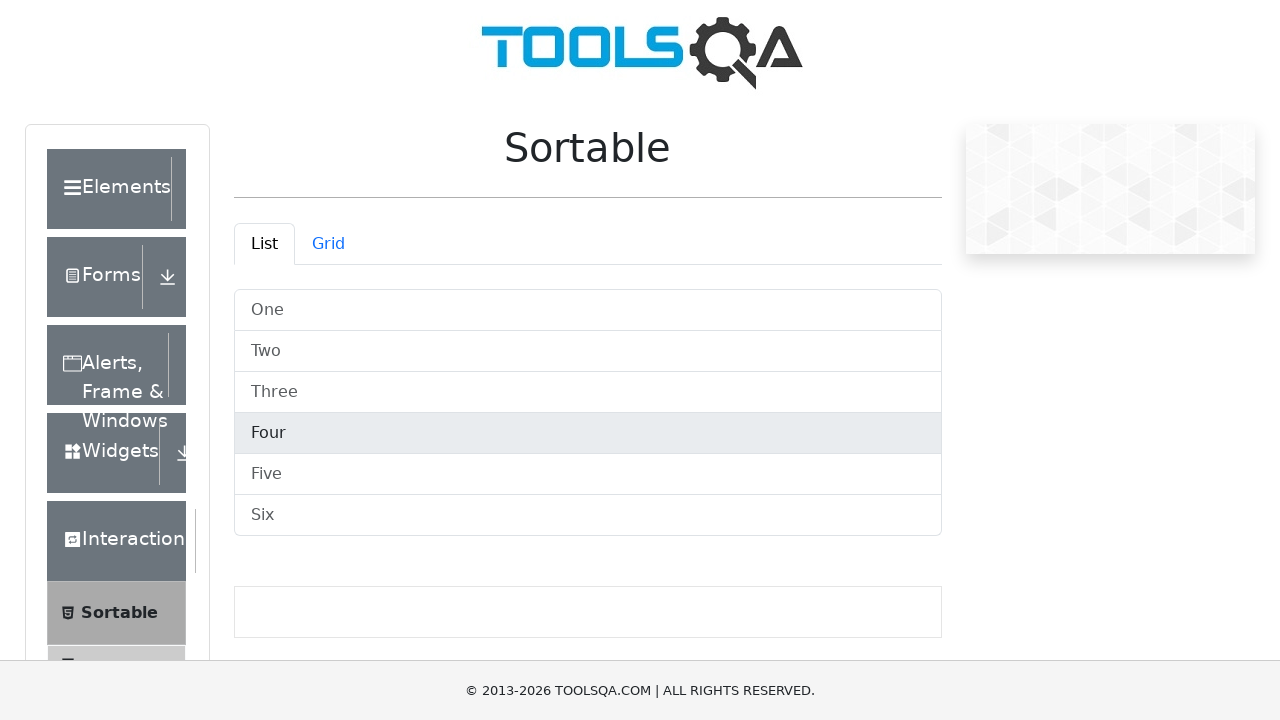

Retrieved text content from list item 3: 'Four'
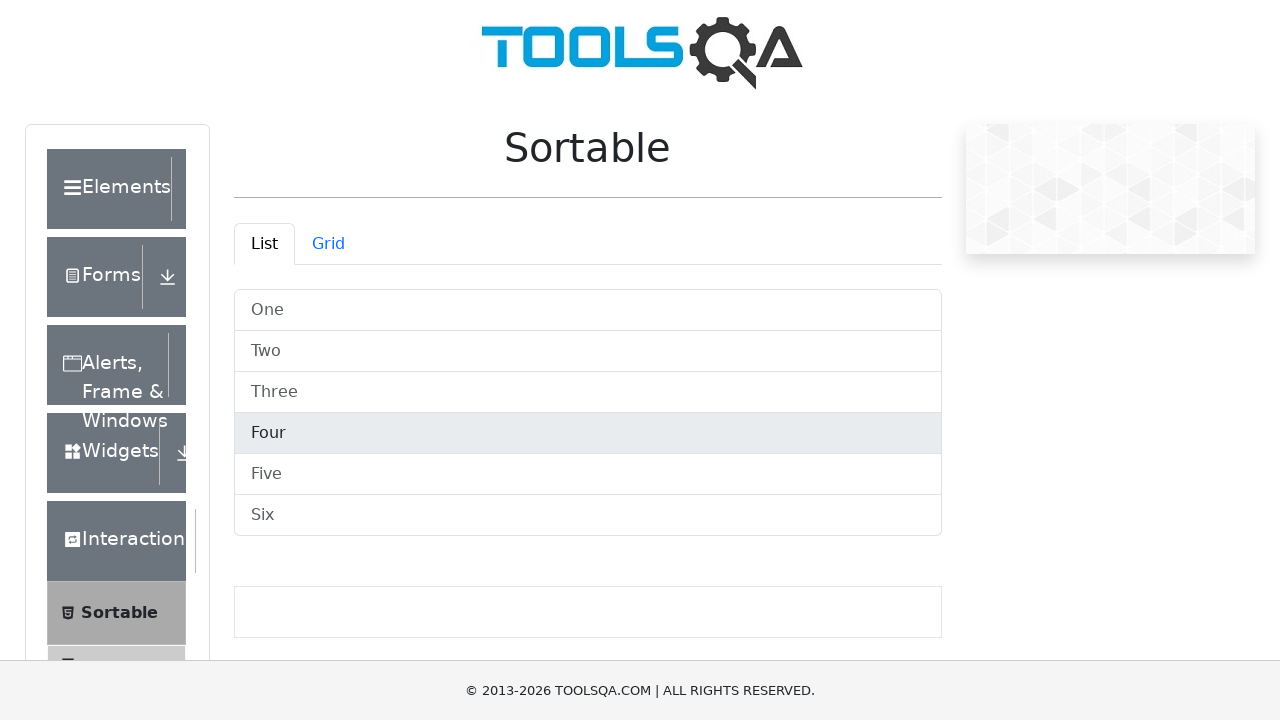

Dragged list item 3 to position of item 4 at (588, 474)
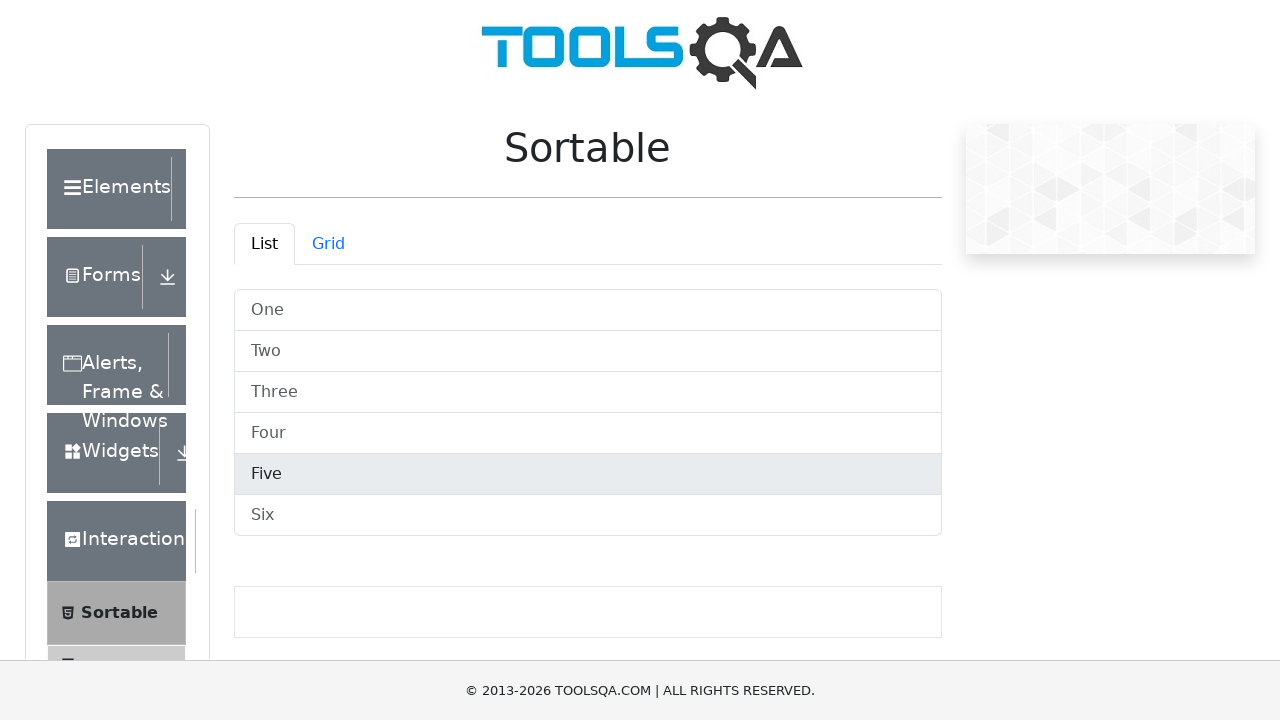

Waited 200ms between drag operations
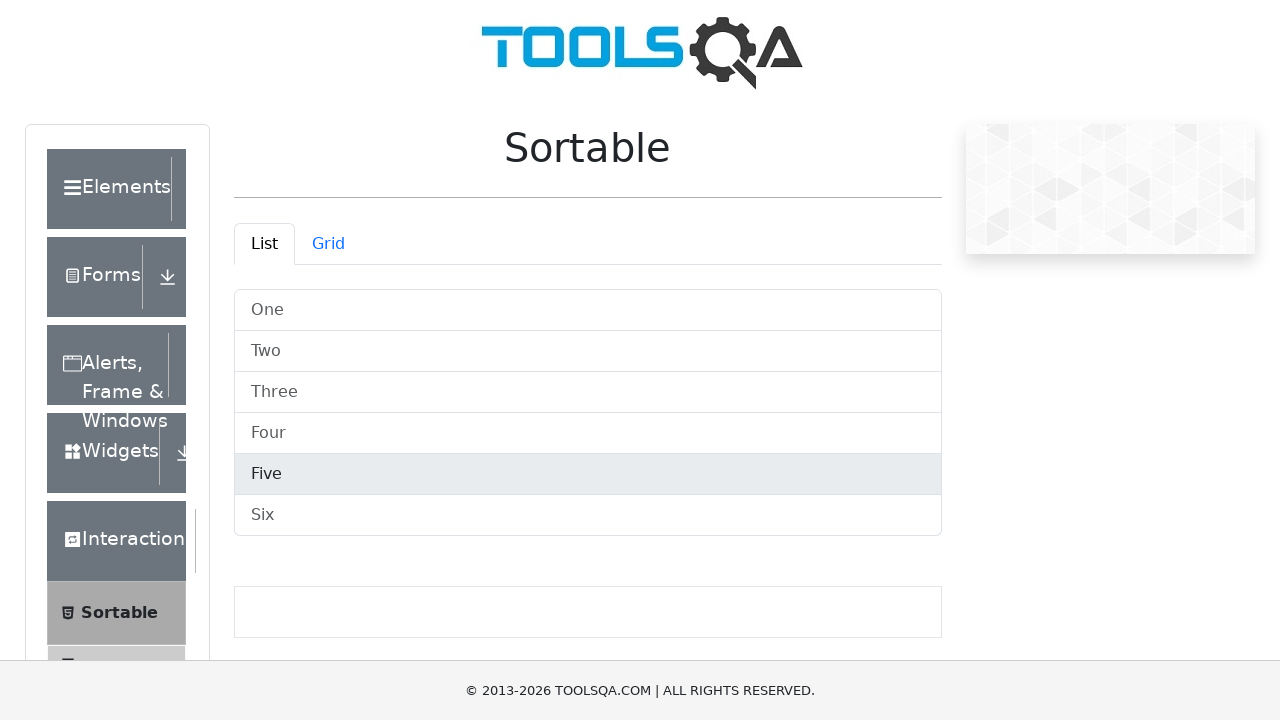

Retrieved text content from list item 4: 'Five'
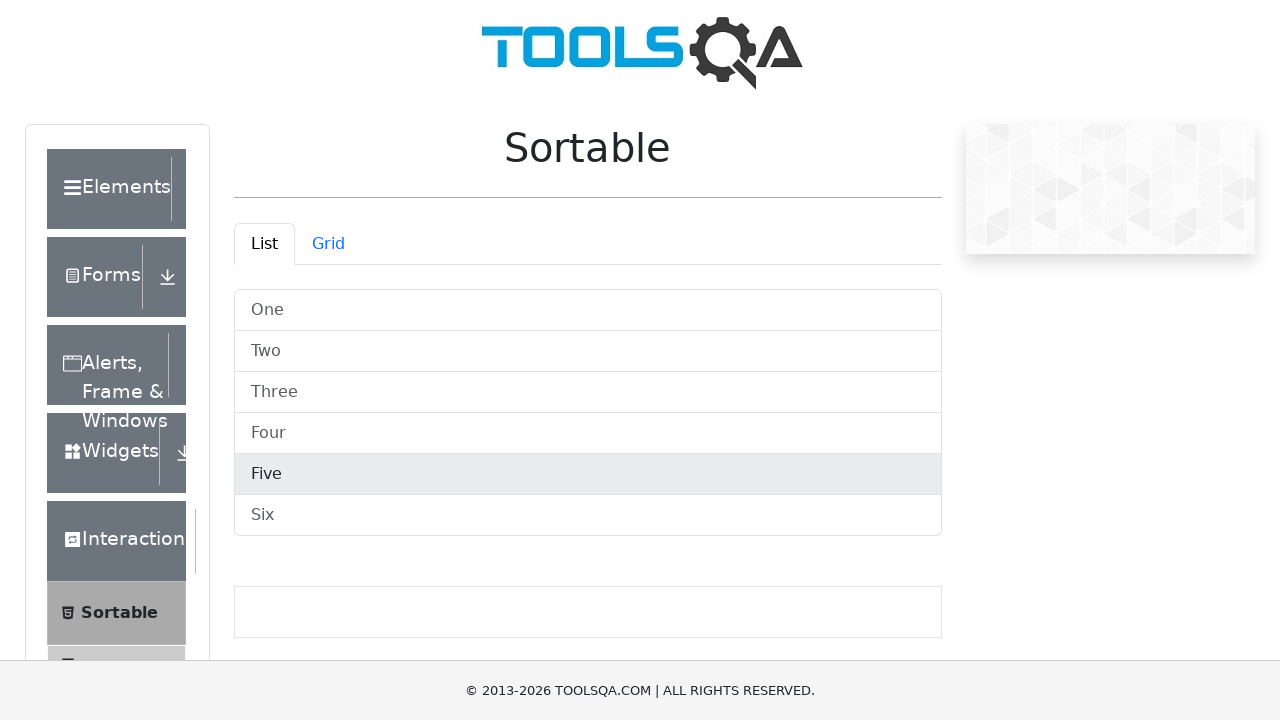

Dragged list item 4 to position of item 5 at (588, 516)
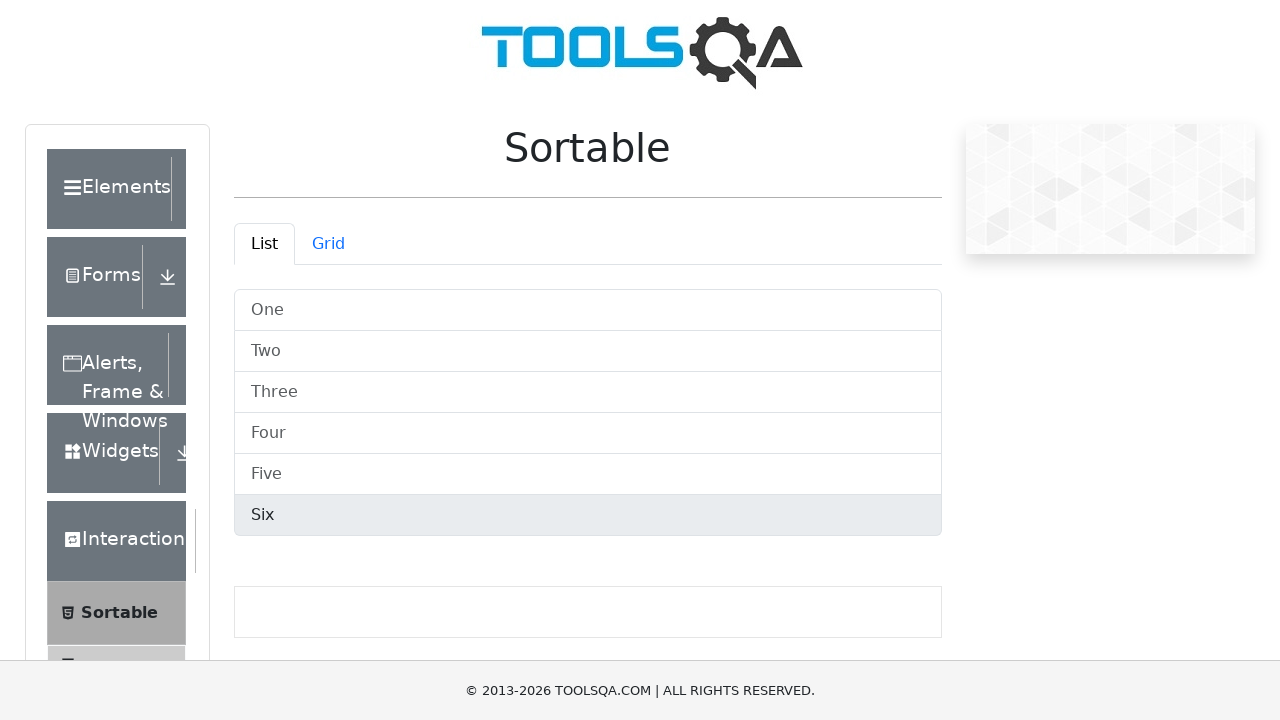

Waited 200ms between drag operations
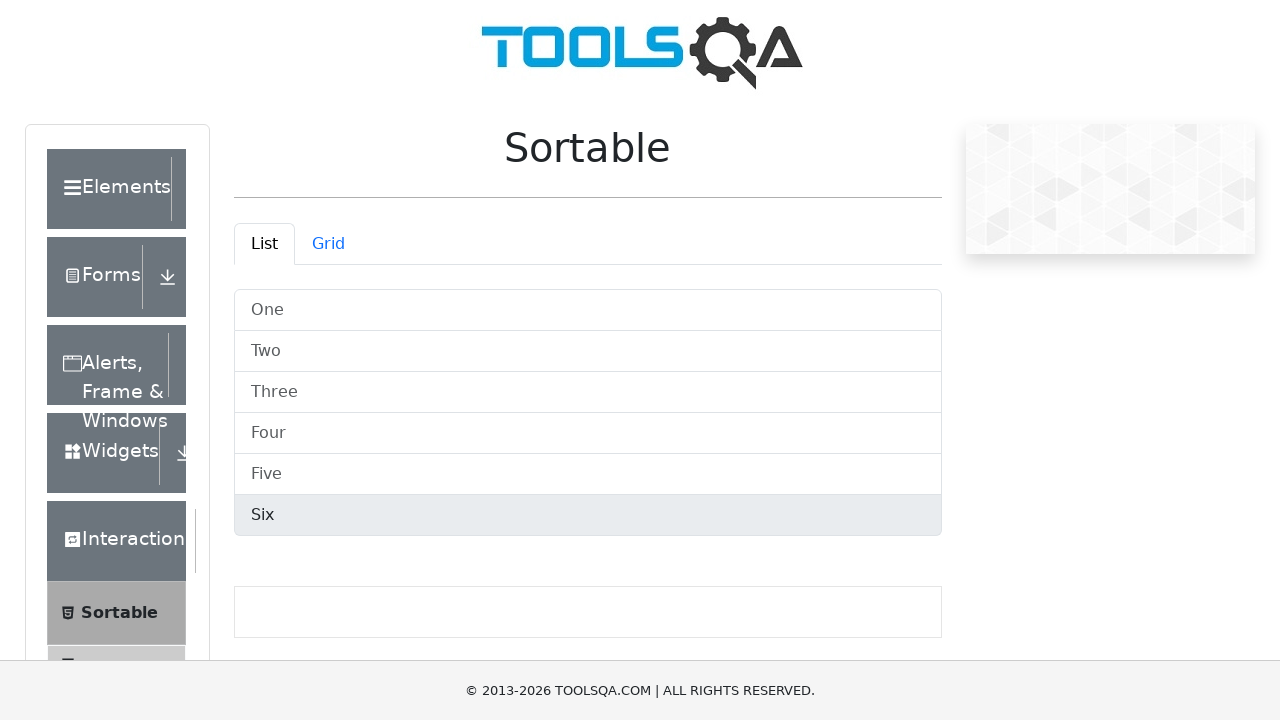

Waited 1000ms for final list reordering to complete
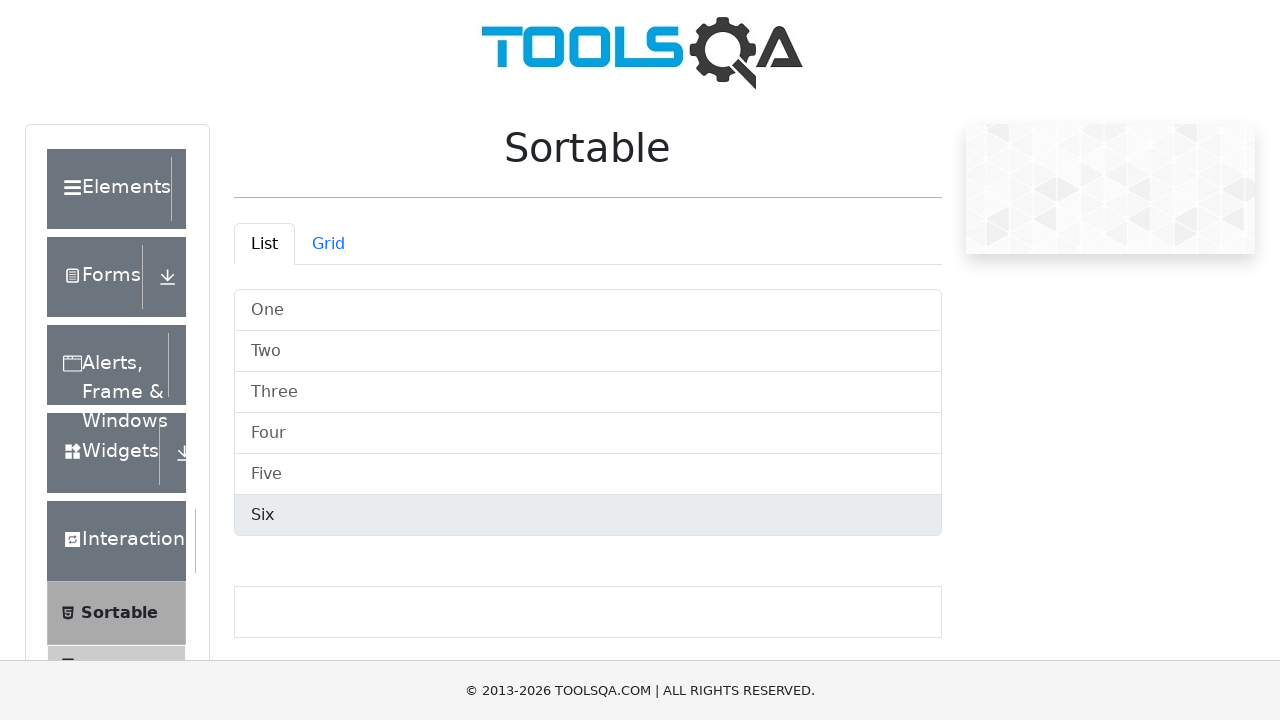

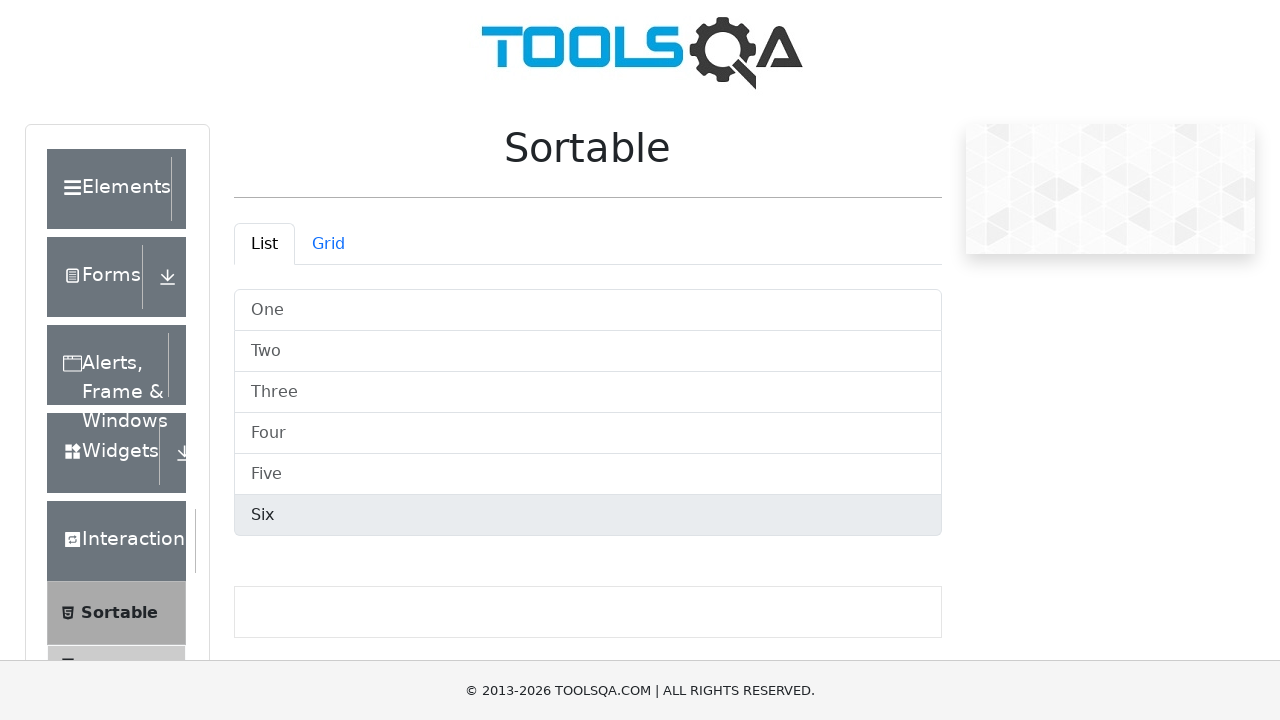